Tests three different button click types (double-click, right-click, and regular click) on the DemoQA buttons page and verifies that appropriate confirmation messages appear for each.

Starting URL: https://demoqa.com/

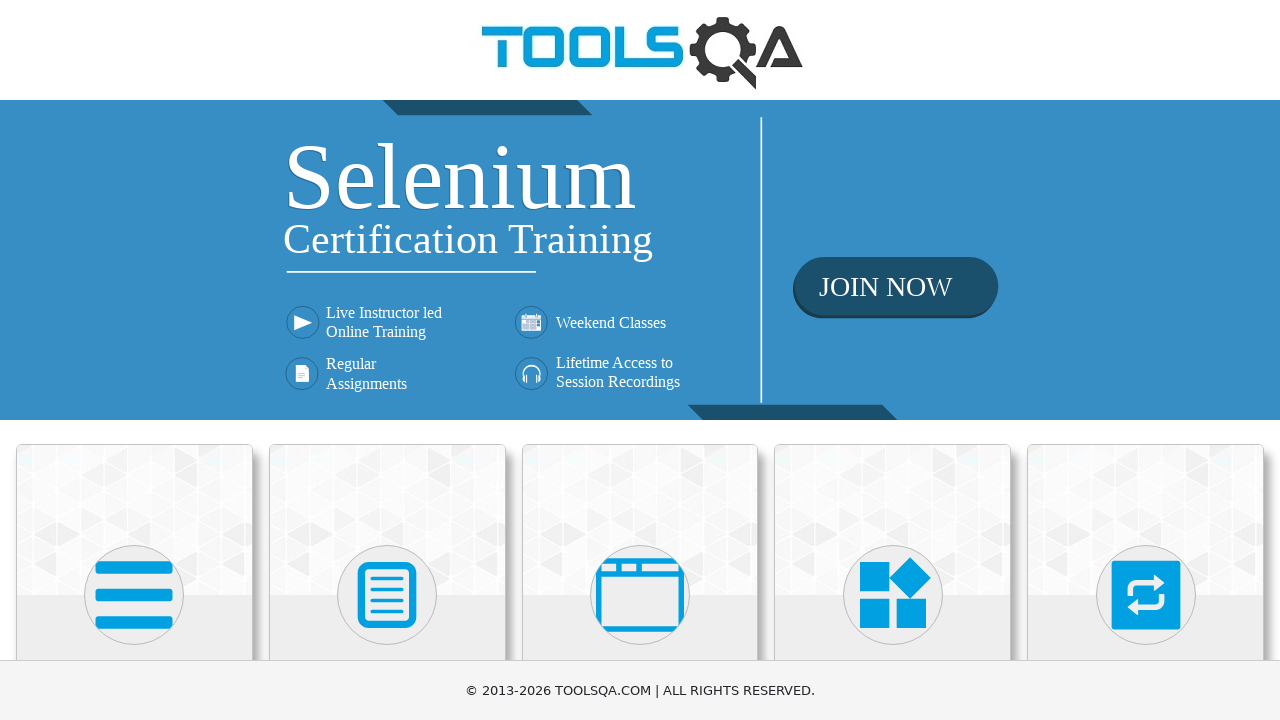

Clicked on Elements category at (134, 360) on internal:text="Elements"i
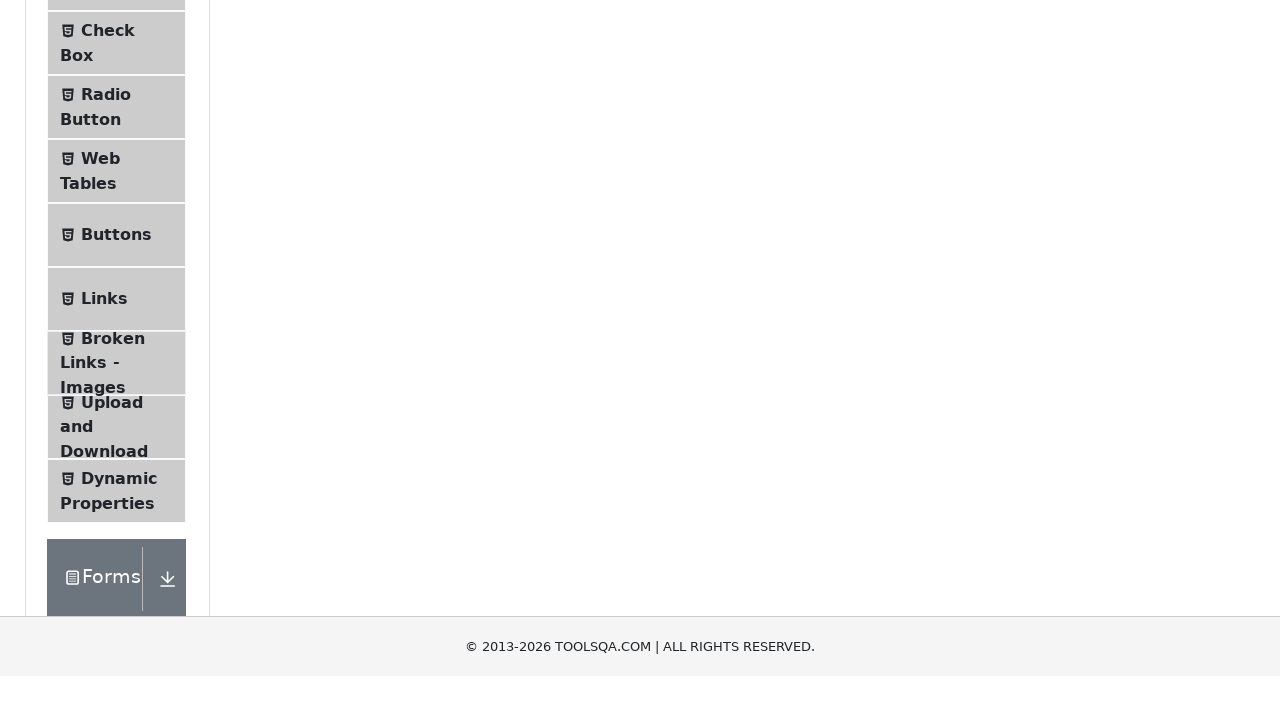

Clicked on Buttons subcategory at (116, 517) on internal:text="Buttons"i
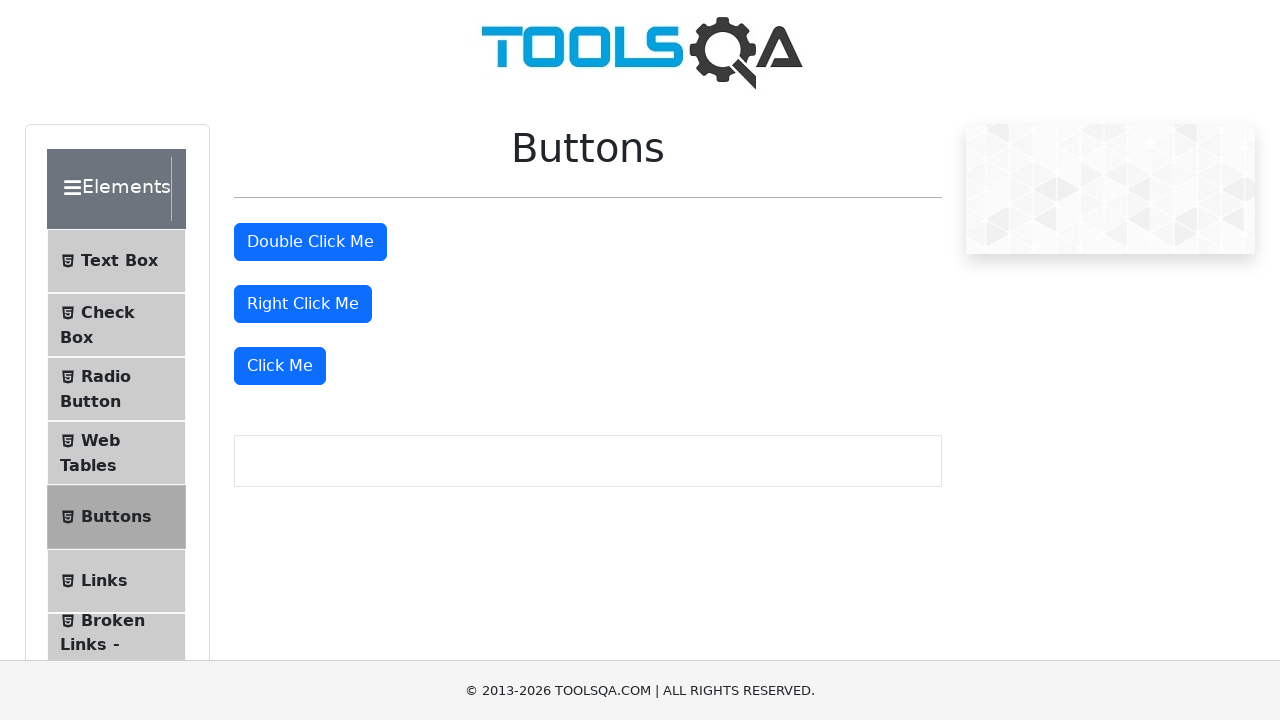

Double-clicked the 'Double Click Me' button at (310, 242) on internal:text="Double Click Me"i
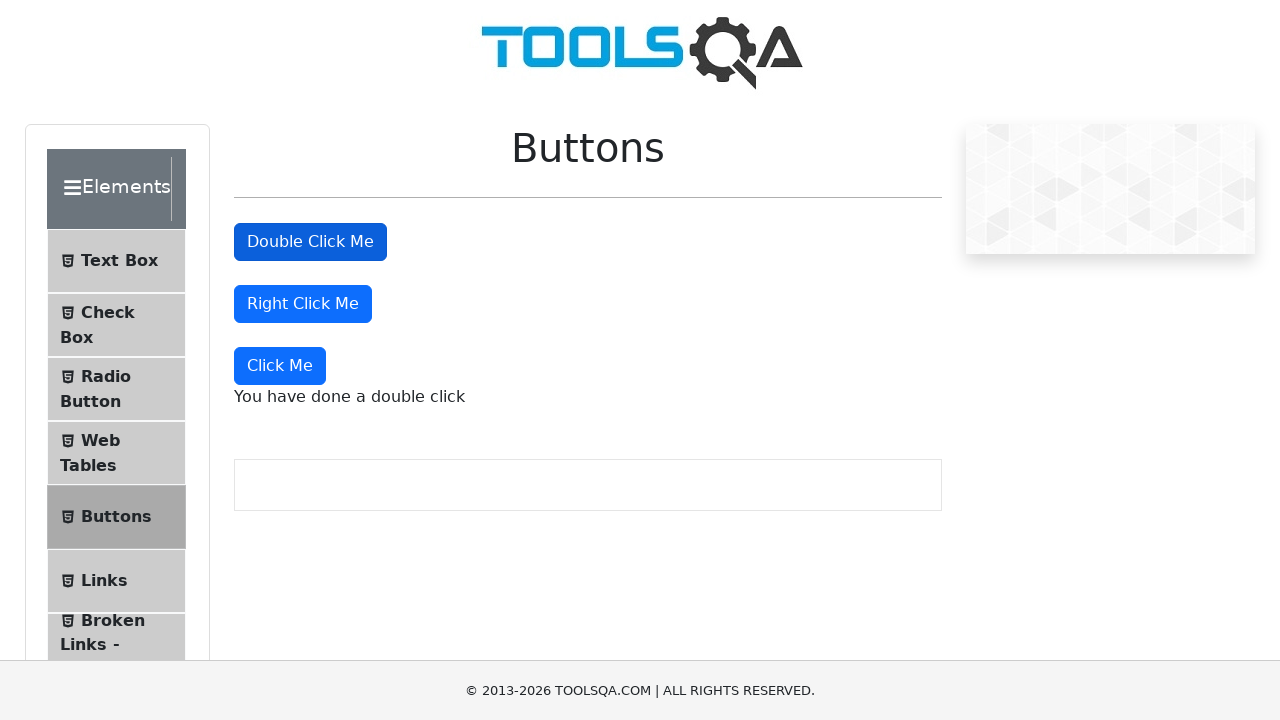

Waited for double click confirmation message to appear
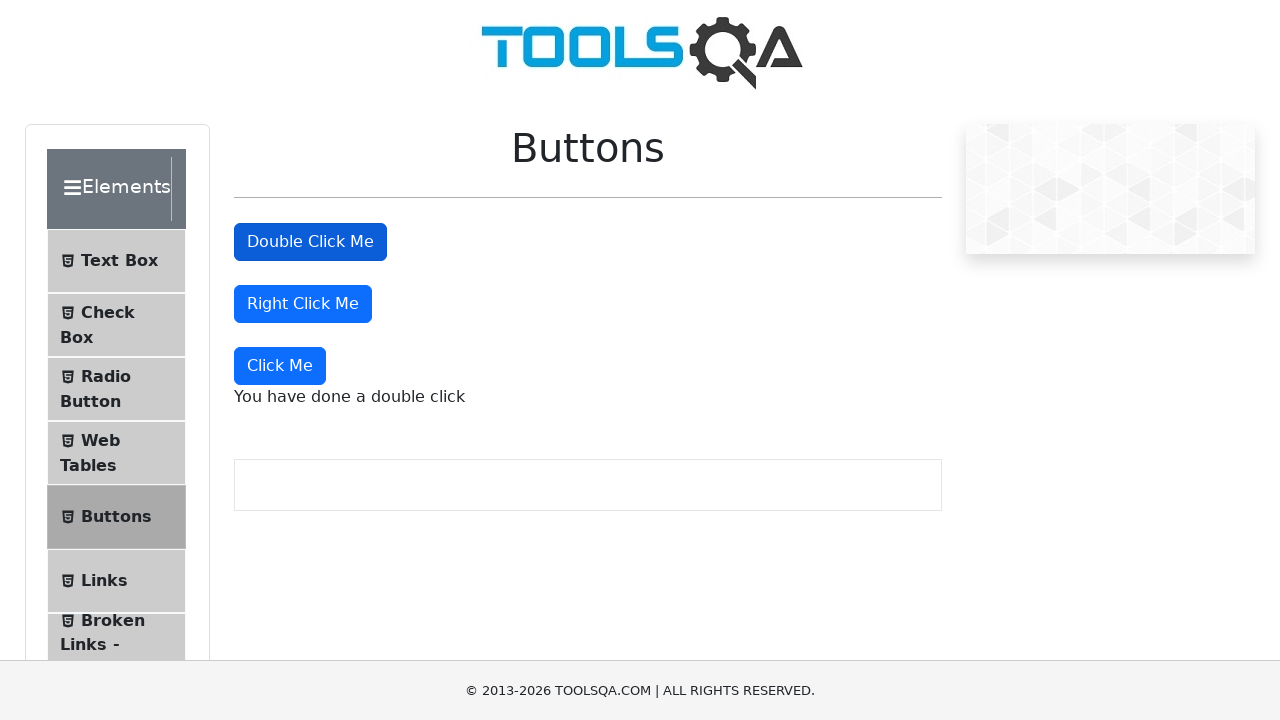

Verified double click confirmation message is visible
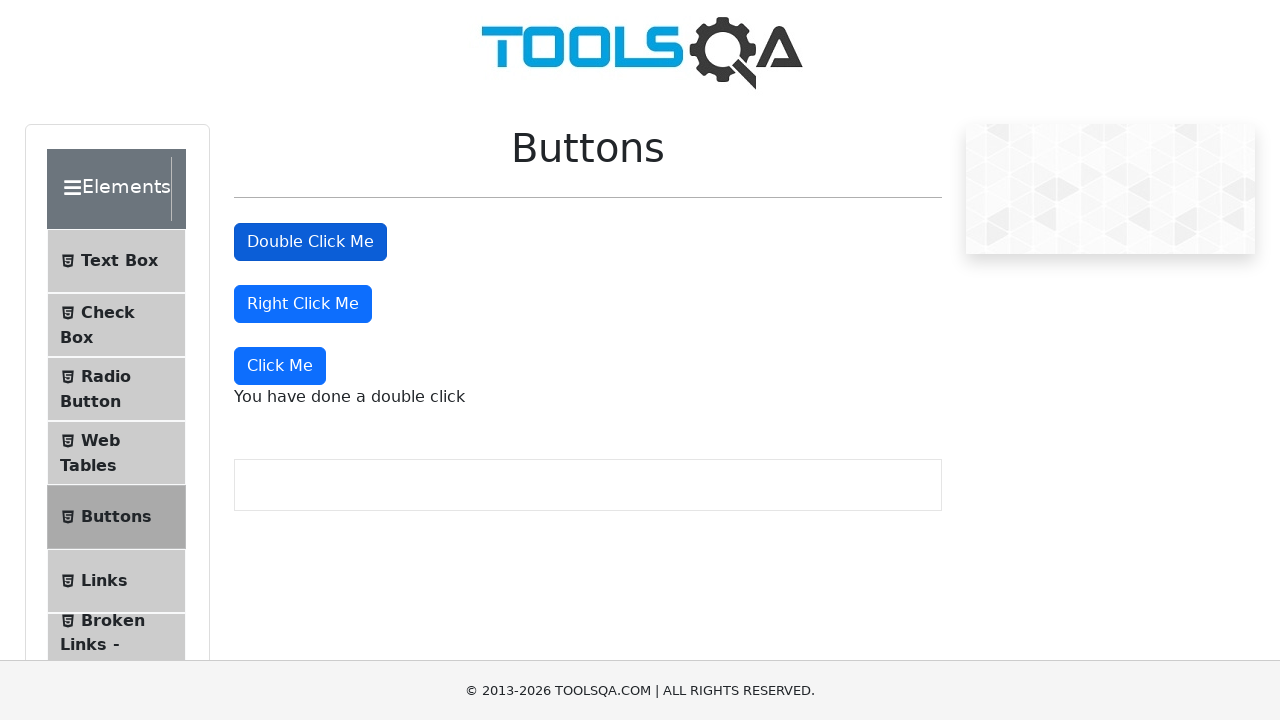

Right-clicked the 'Right Click Me' button at (303, 304) on internal:text="Right Click Me"i
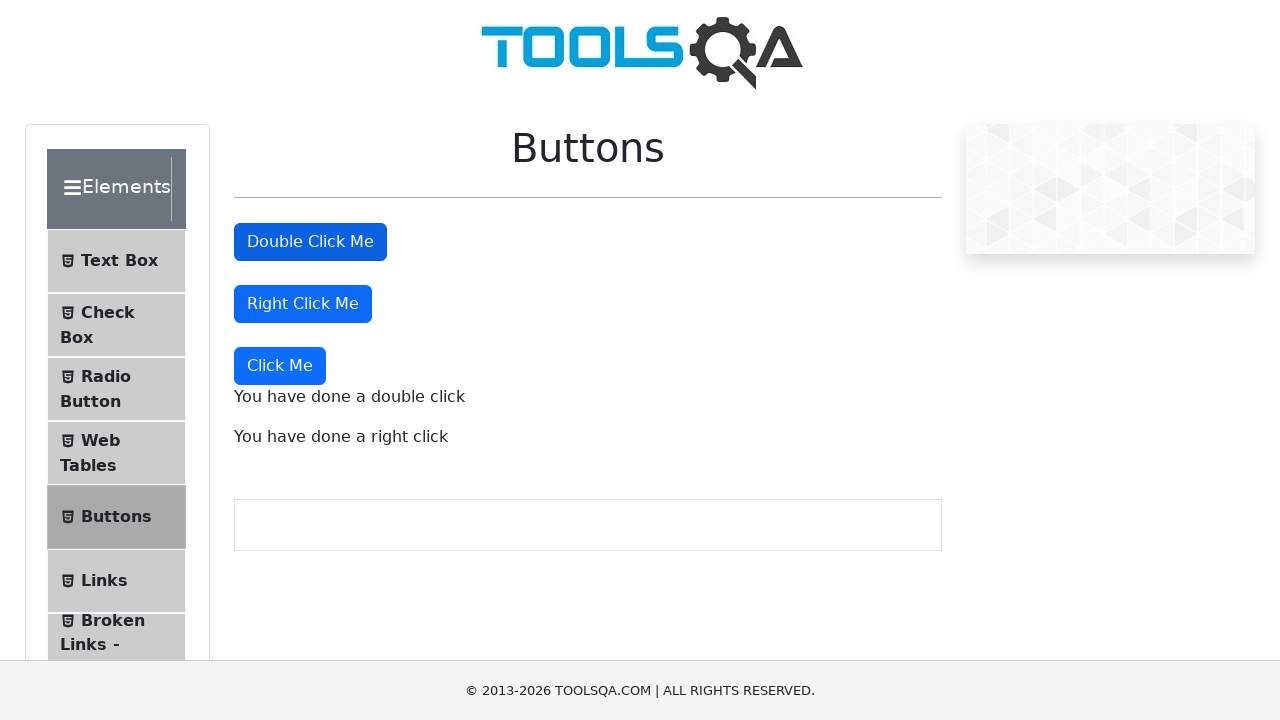

Waited for right click confirmation message to appear
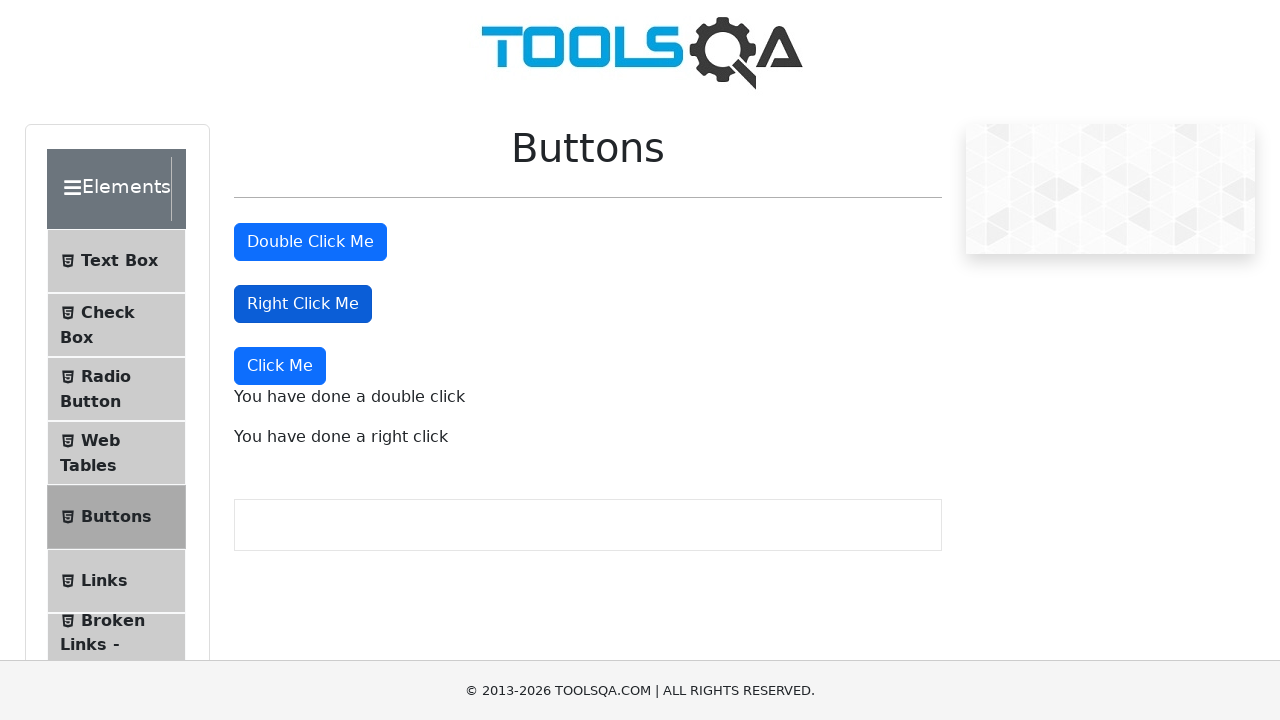

Verified right click confirmation message is visible
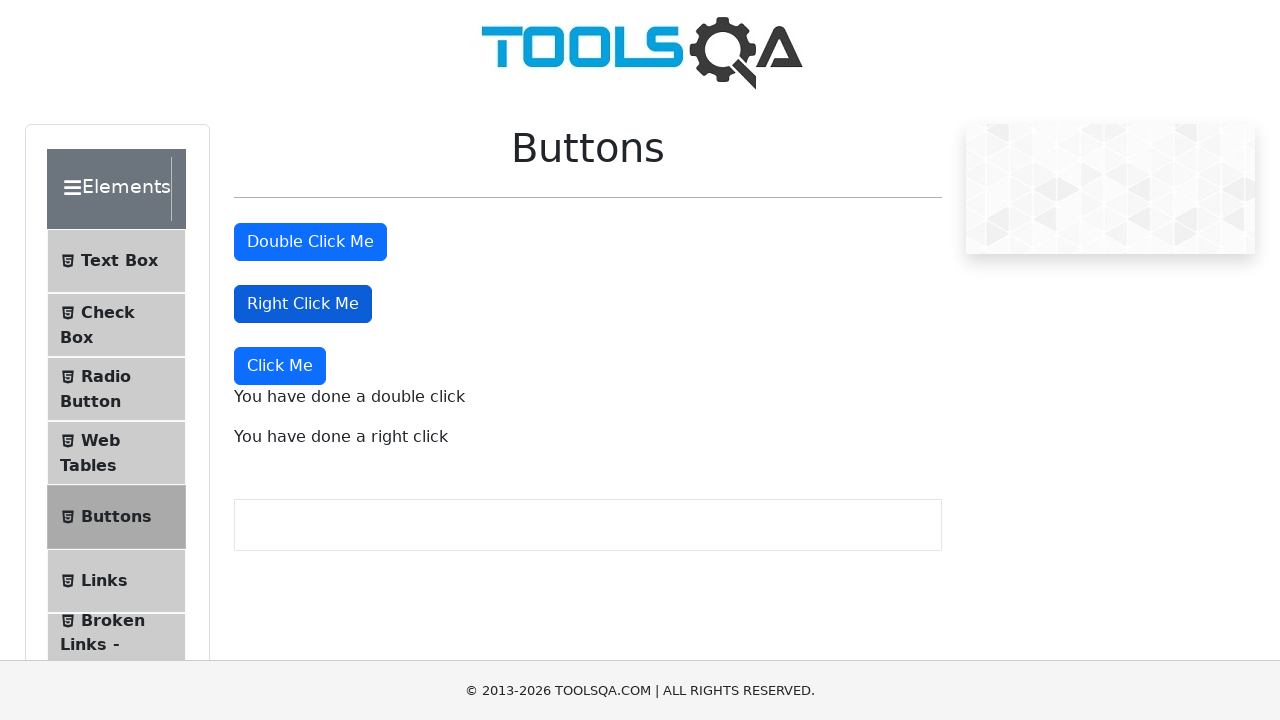

Located the dynamic 'Click Me' button (last instance)
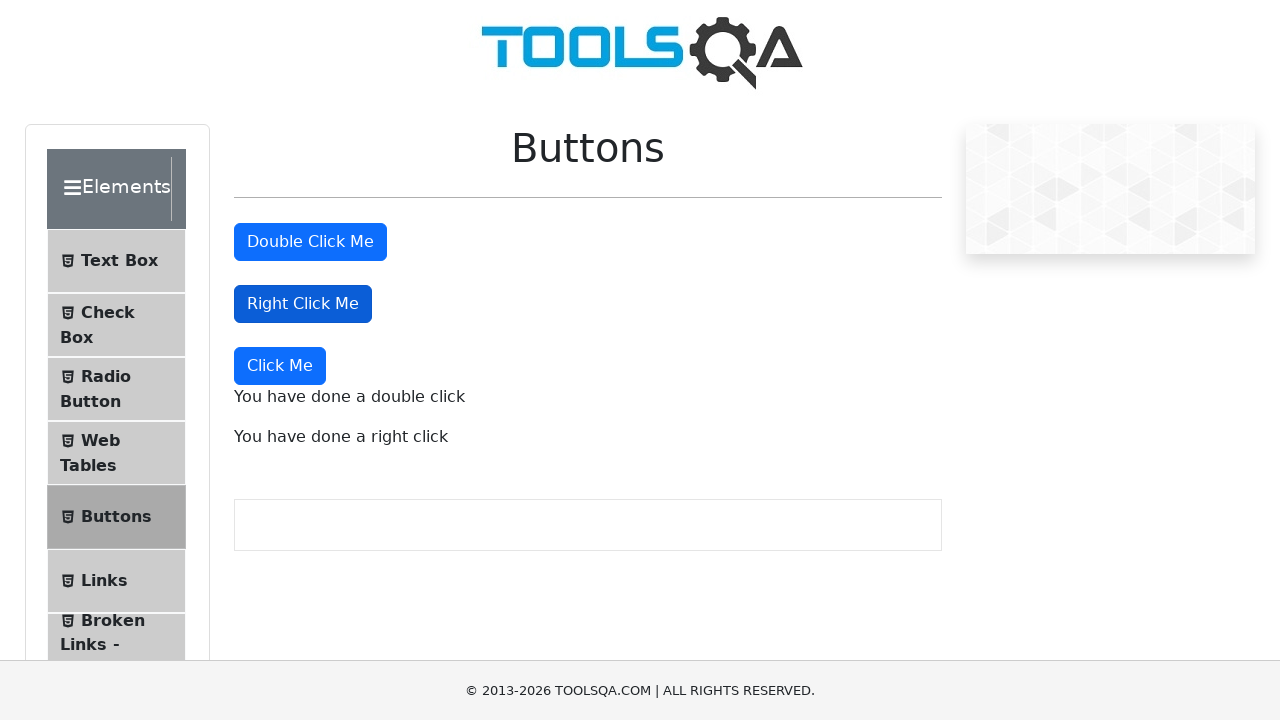

Clicked the dynamic 'Click Me' button at (280, 366) on button:has-text("Click Me") >> nth=-1
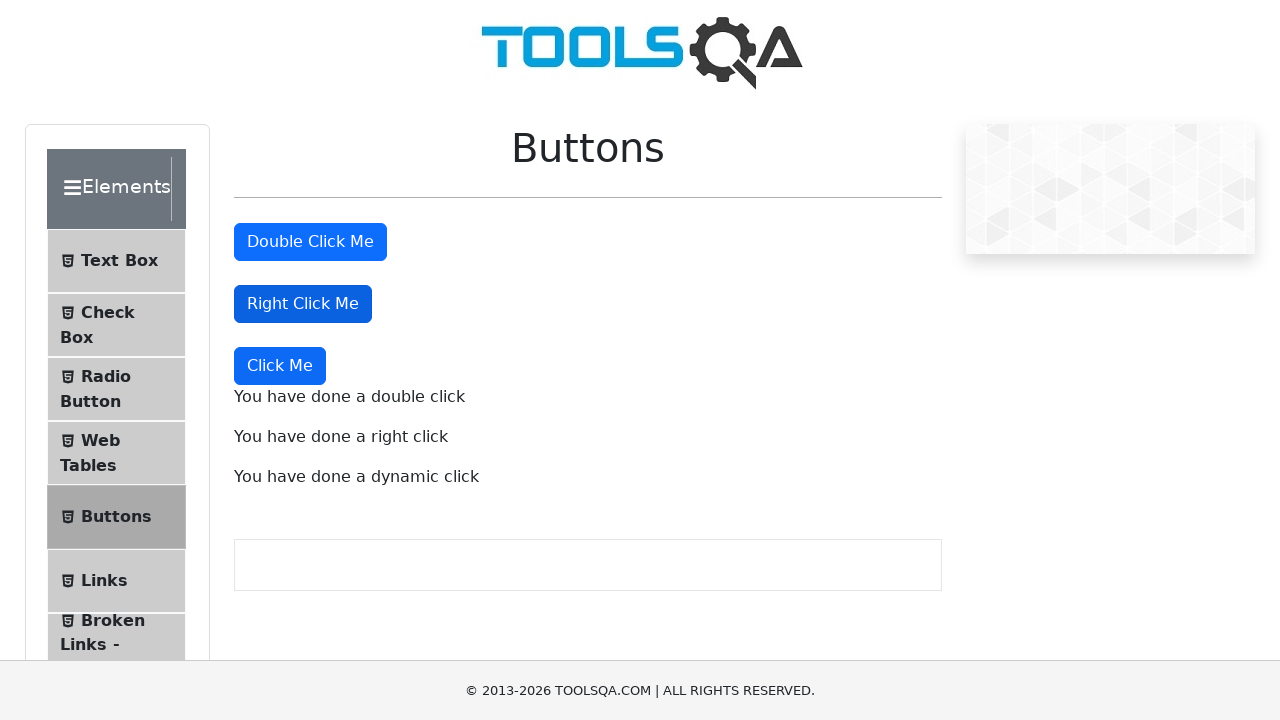

Waited for dynamic click confirmation message to appear
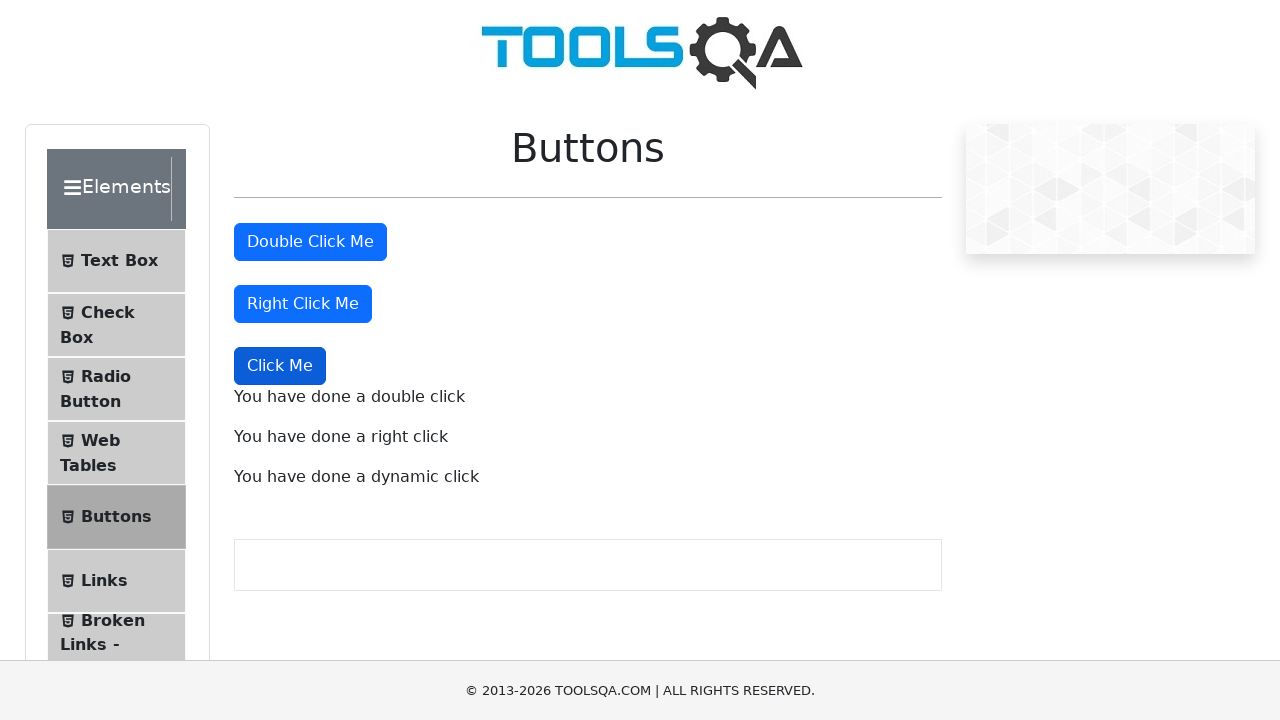

Verified dynamic click confirmation message is visible
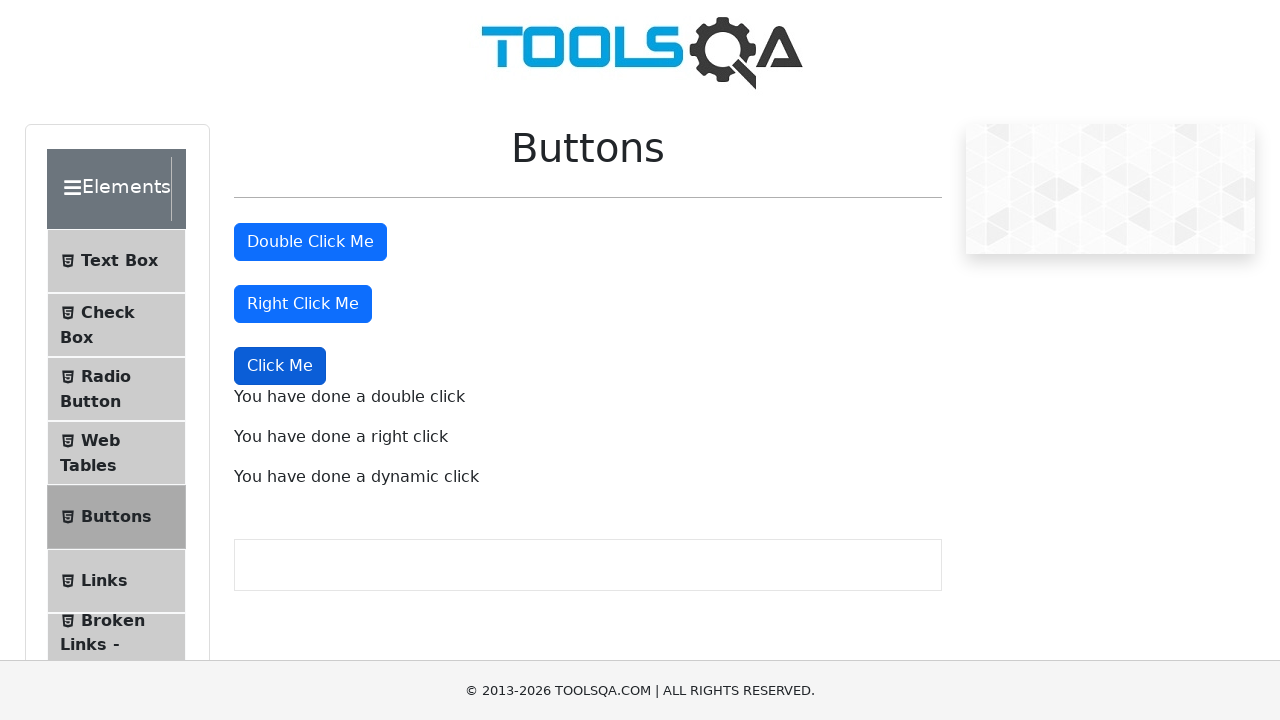

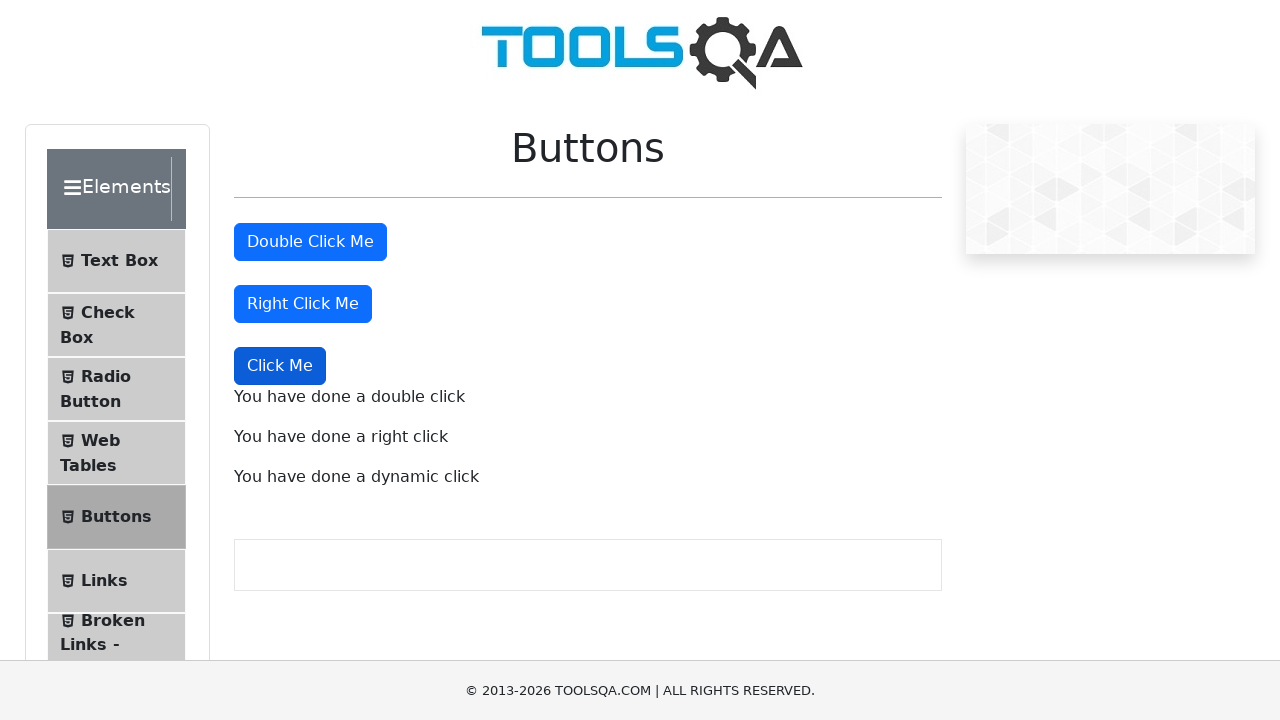